Navigates to wisequarter.com and verifies the URL contains "wisequarter"

Starting URL: https://www.wisequarter.com

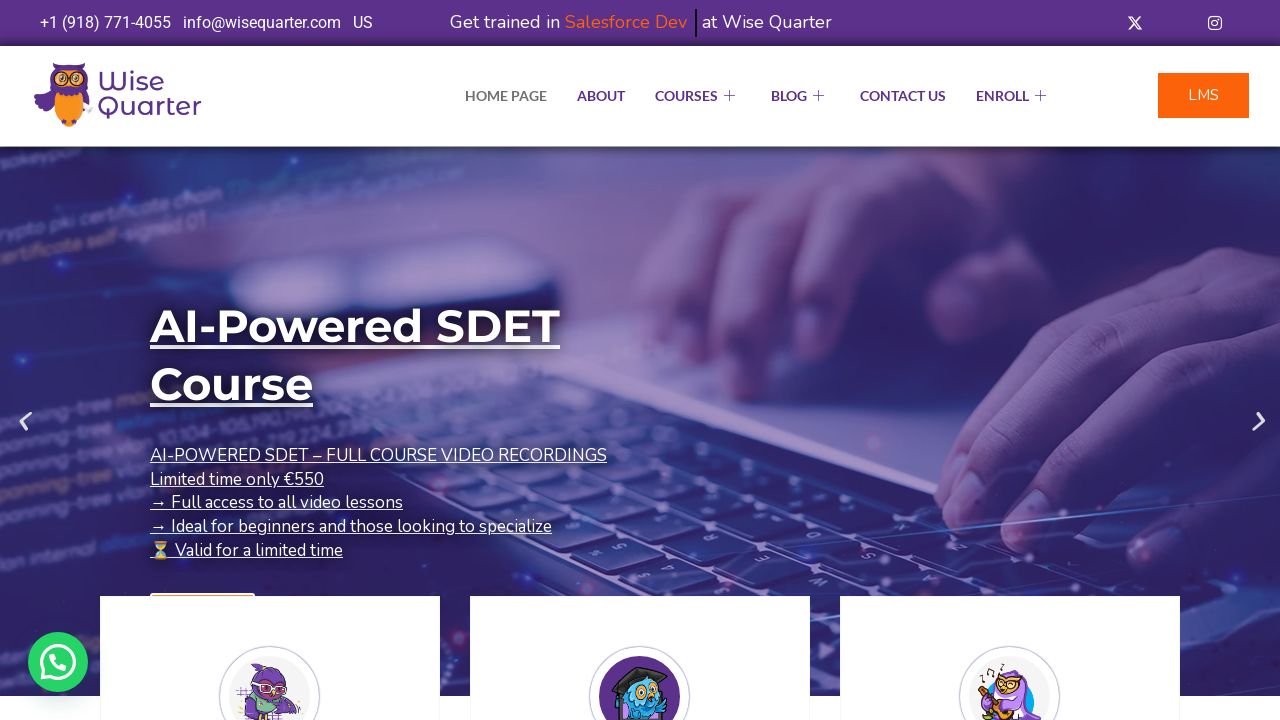

Navigated to https://www.wisequarter.com
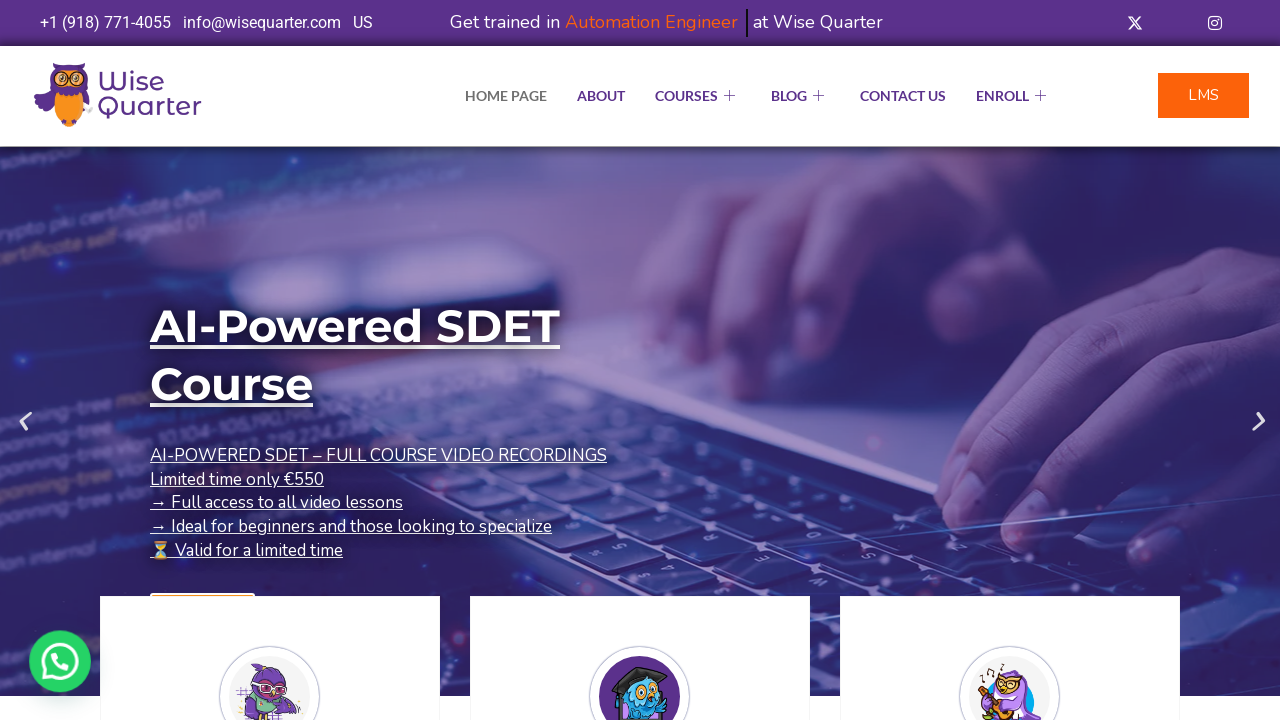

Verified URL contains 'wisequarter'
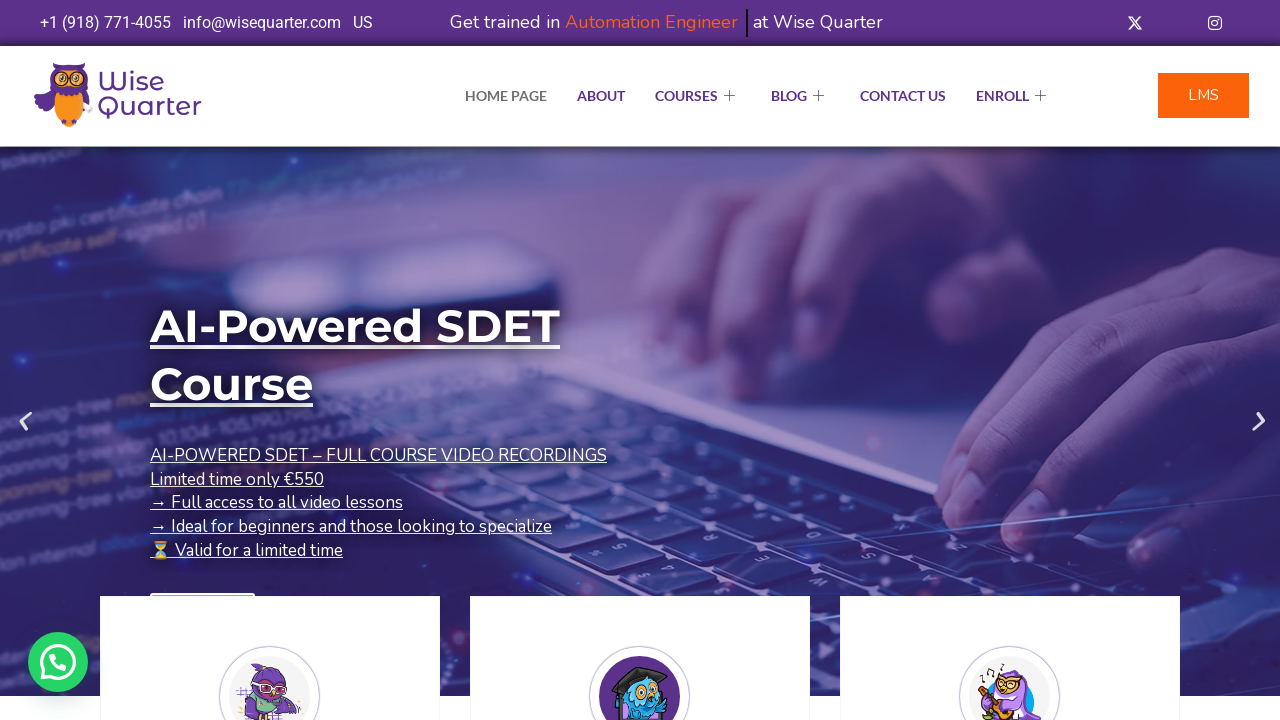

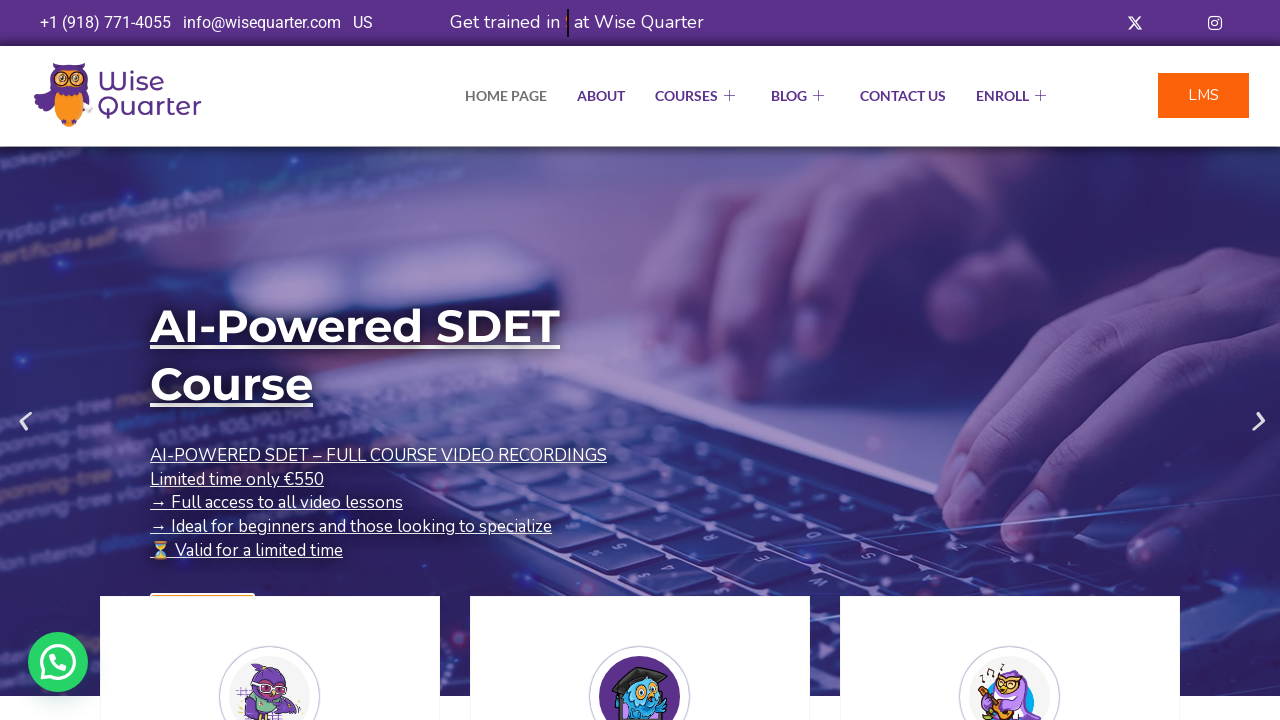